Navigates to automationtalks.com and verifies the page loads by checking the title

Starting URL: https://automationtalks.com/

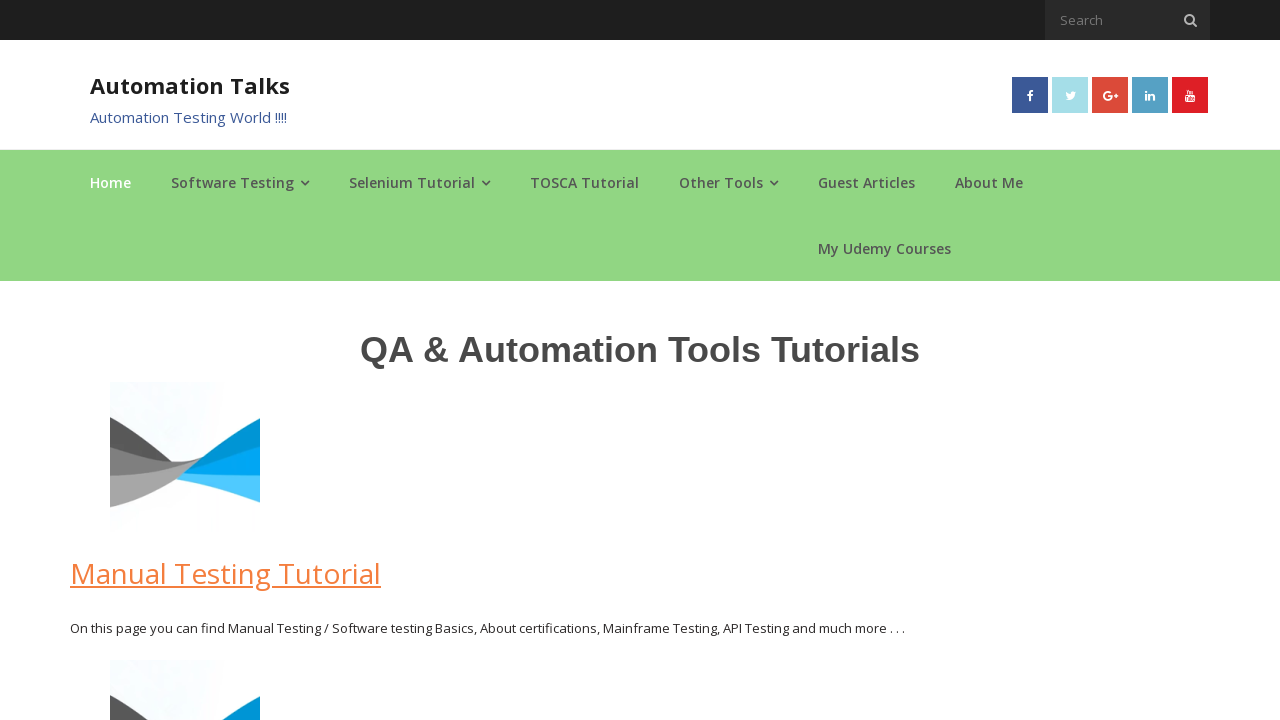

Navigated to https://automationtalks.com/
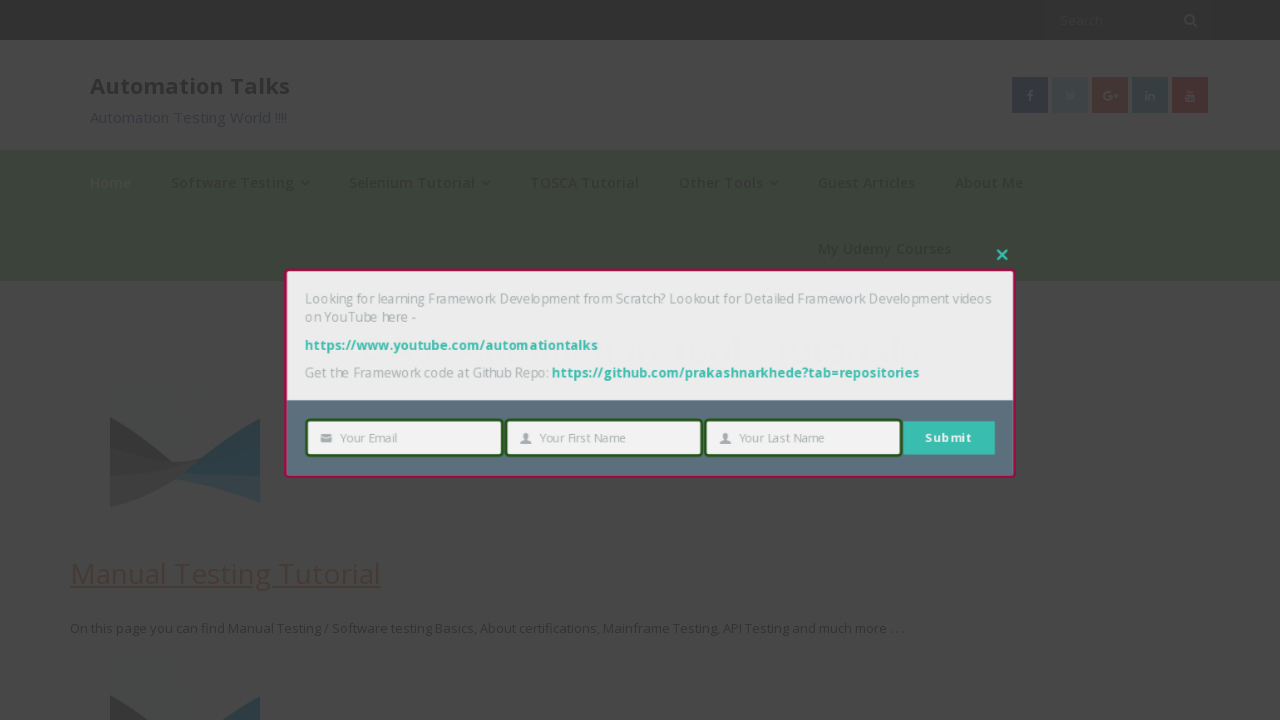

Verified page title exists - page loaded successfully
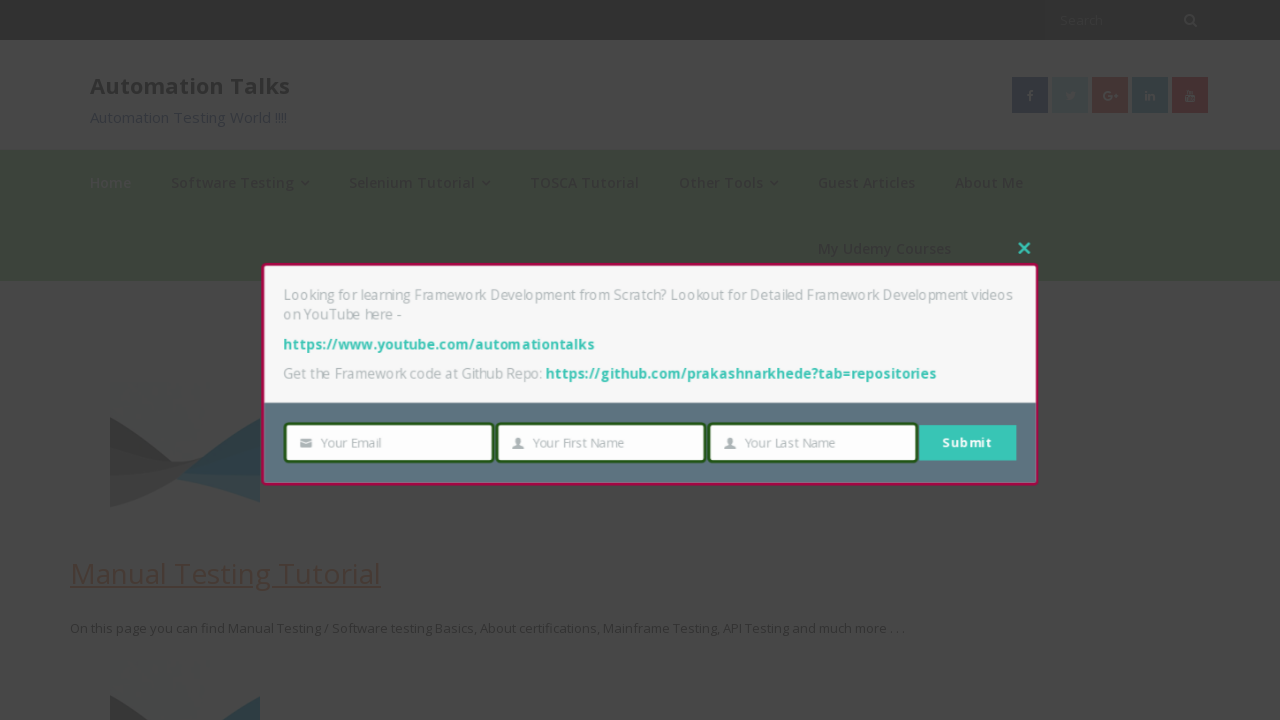

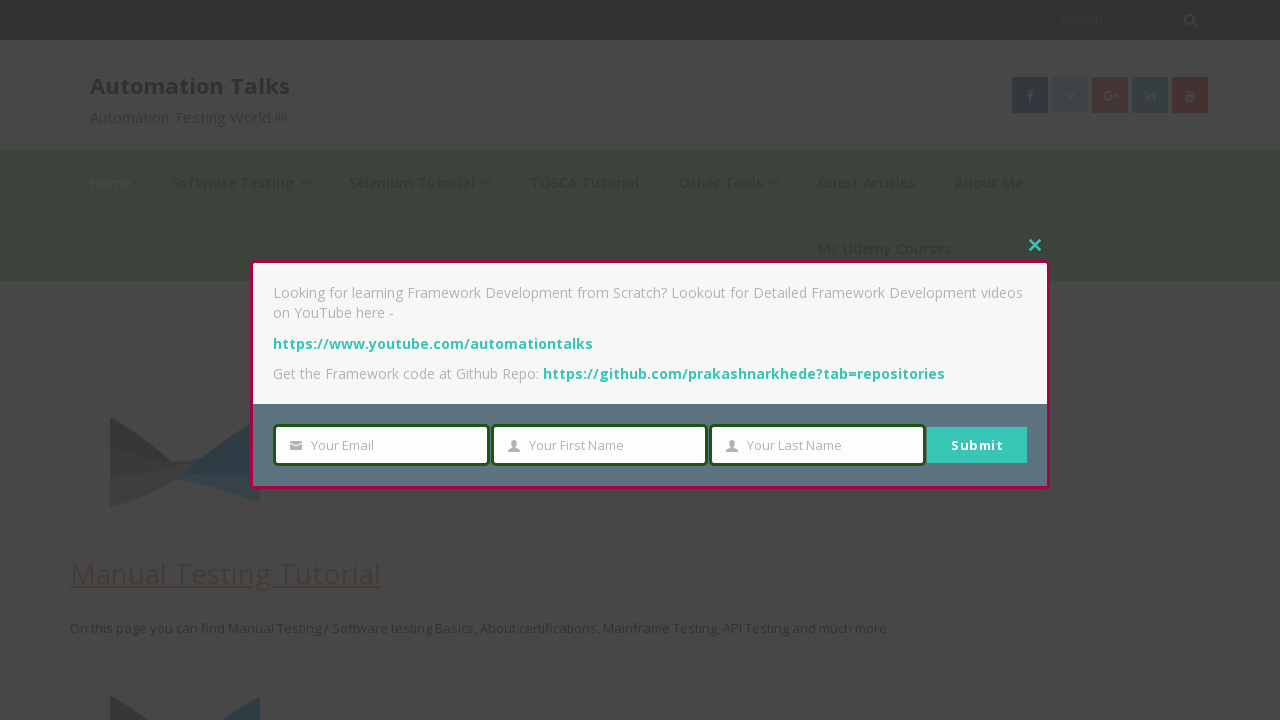